Tests adding specific products to cart on an e-commerce practice site by iterating through product listings and clicking the add-to-cart button for Cucumber, Beetroot, and Brocolli items.

Starting URL: https://rahulshettyacademy.com/seleniumPractise/

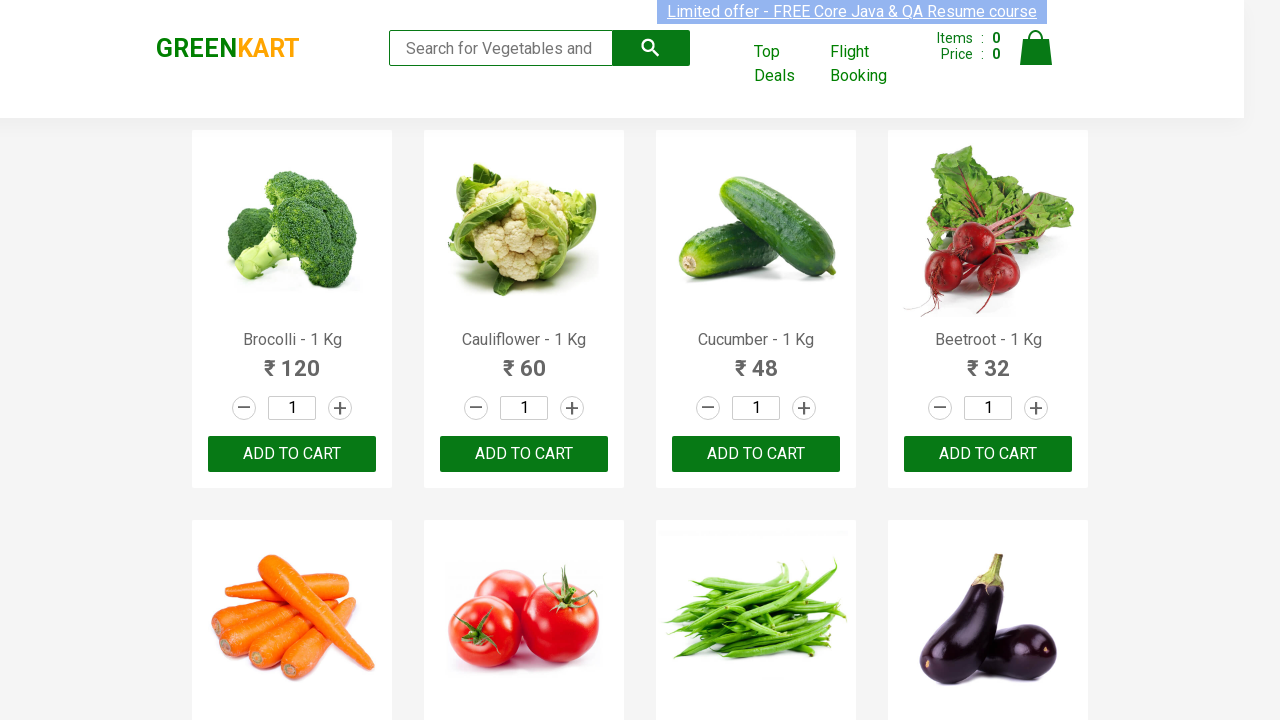

Waited for product names to load on the page
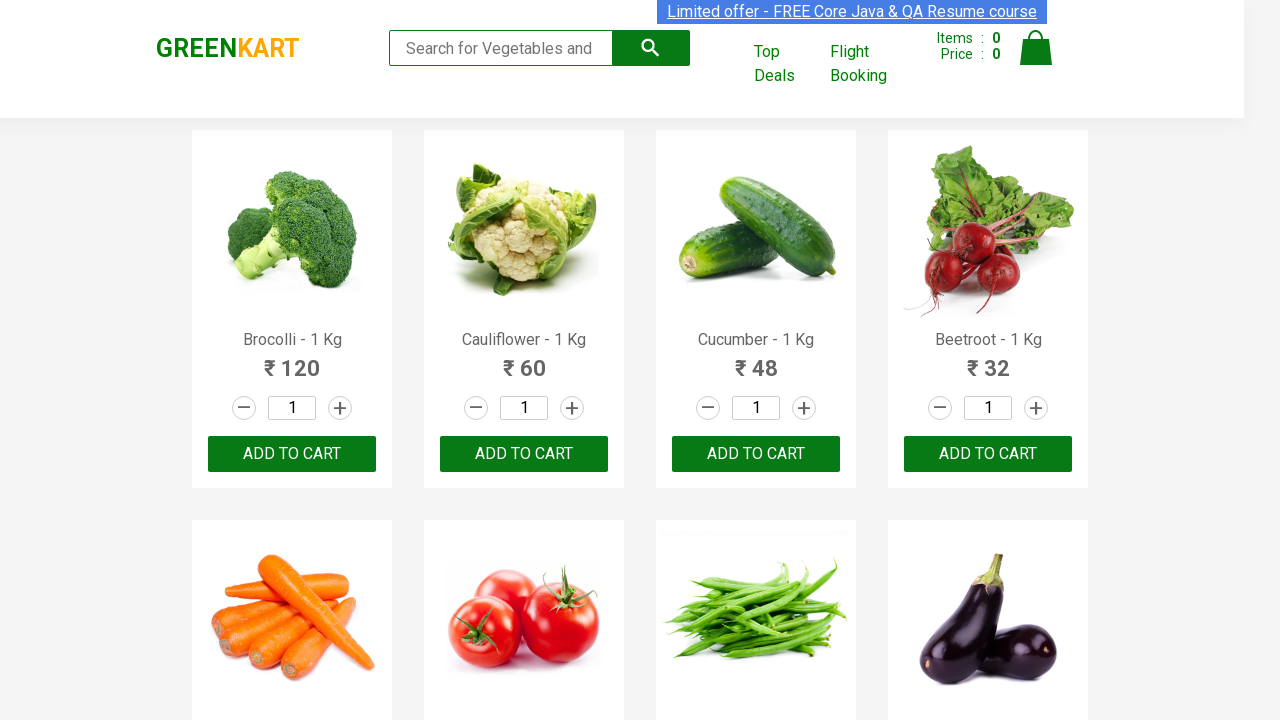

Retrieved all product name elements from the page
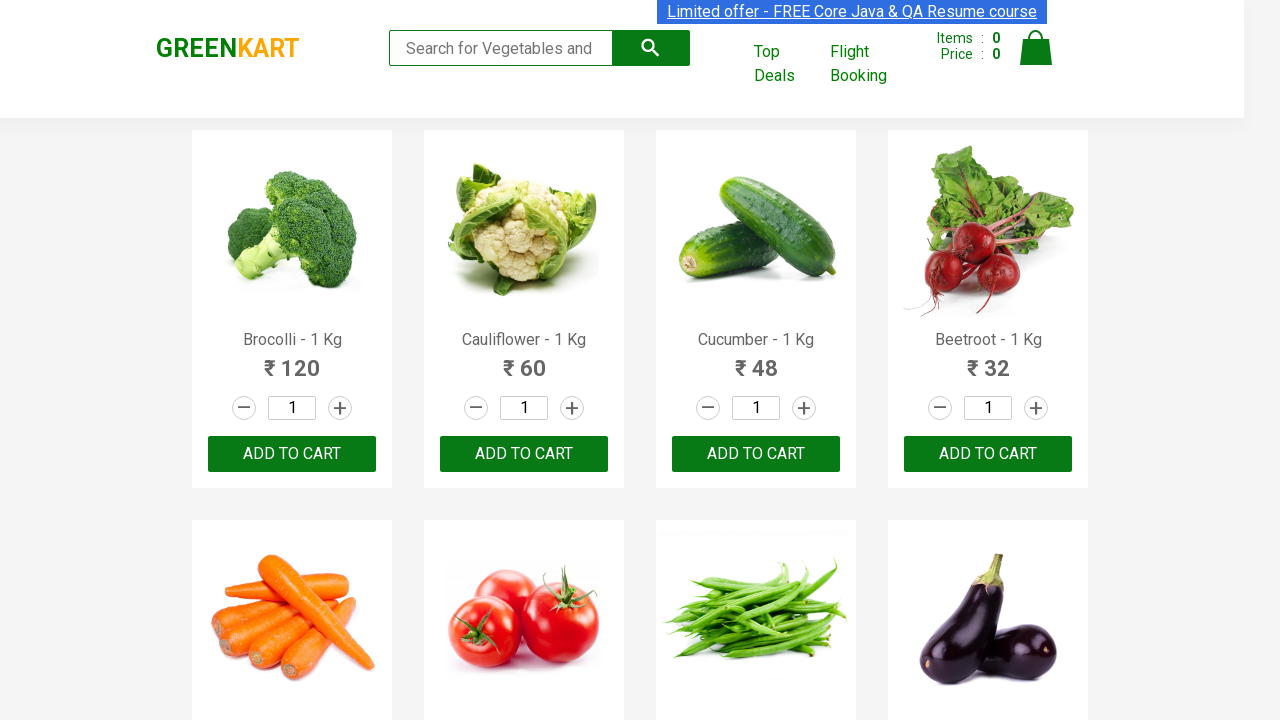

Clicked 'Add to Cart' button for Brocolli at (292, 454) on xpath=//div[@class='product-action']/button >> nth=0
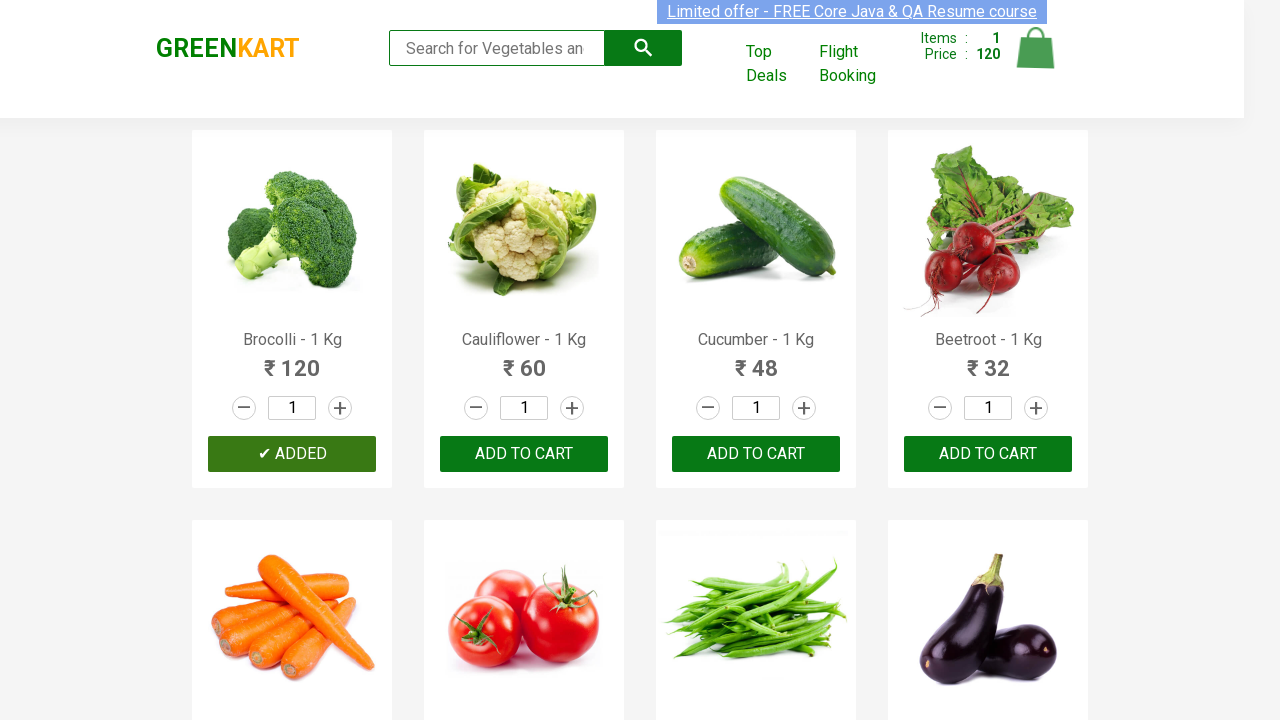

Clicked 'Add to Cart' button for Cucumber at (756, 454) on xpath=//div[@class='product-action']/button >> nth=2
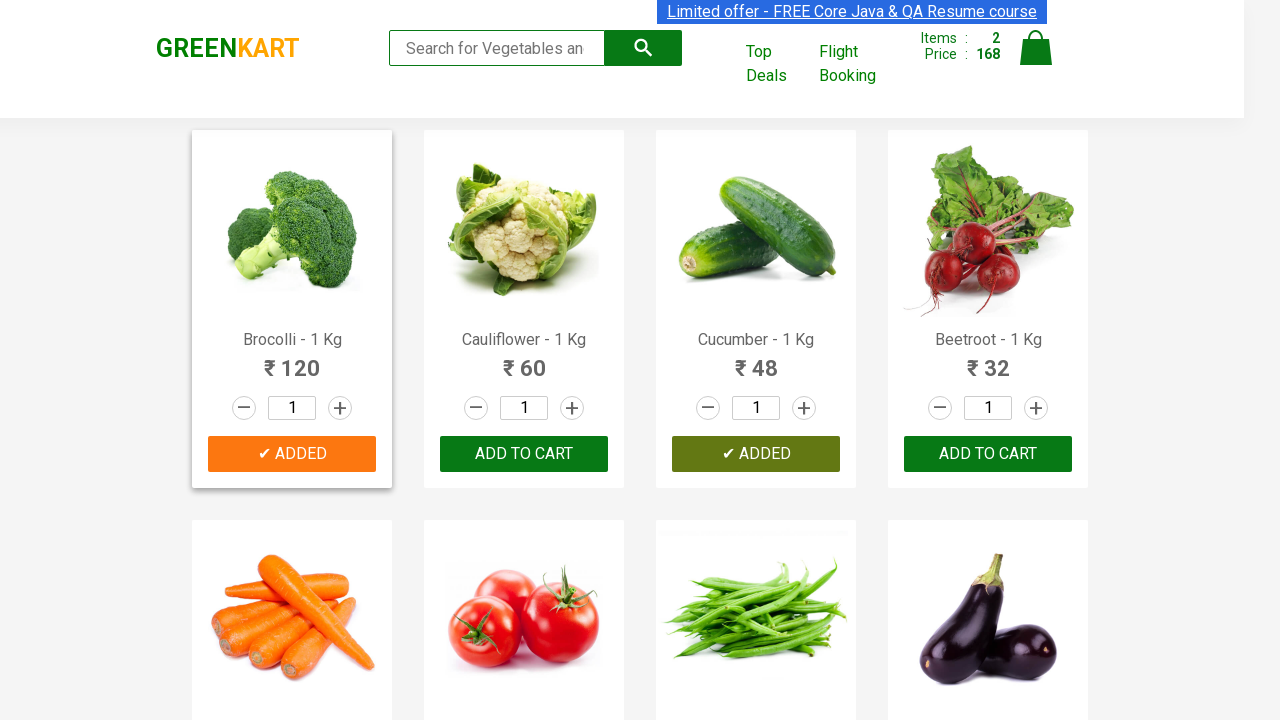

Clicked 'Add to Cart' button for Beetroot at (988, 454) on xpath=//div[@class='product-action']/button >> nth=3
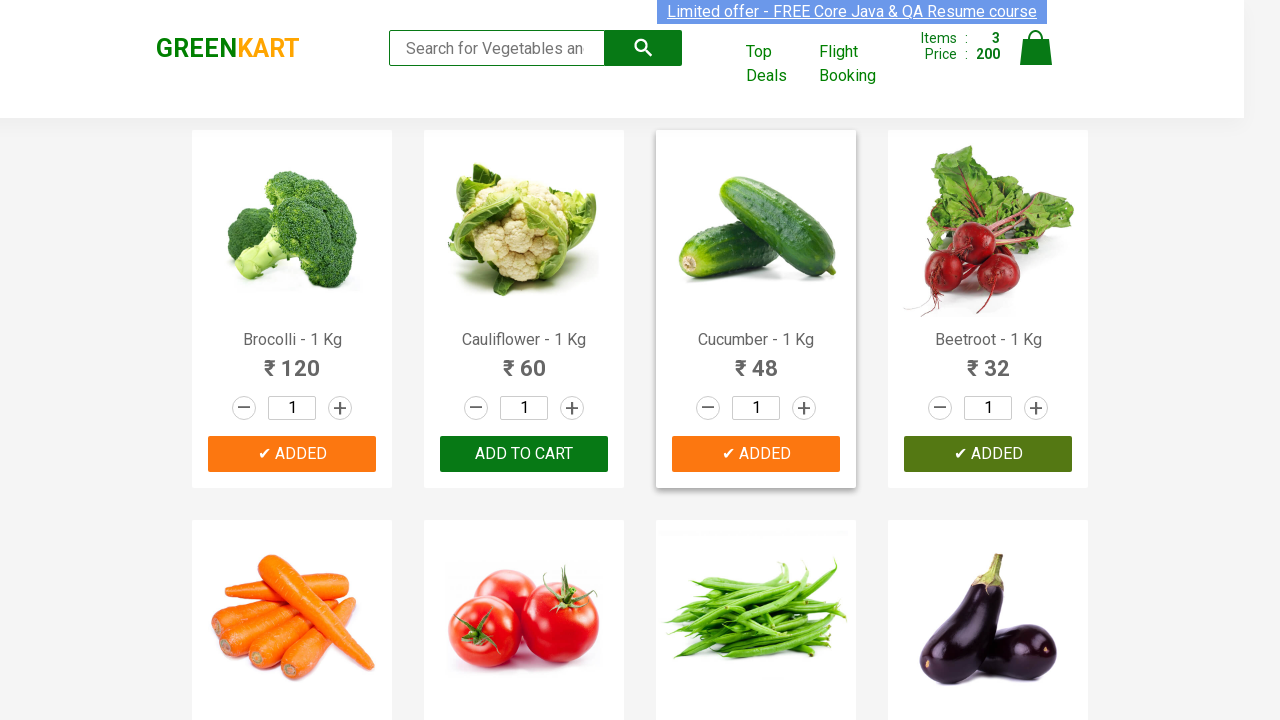

All 3 desired items added to cart, stopping iteration
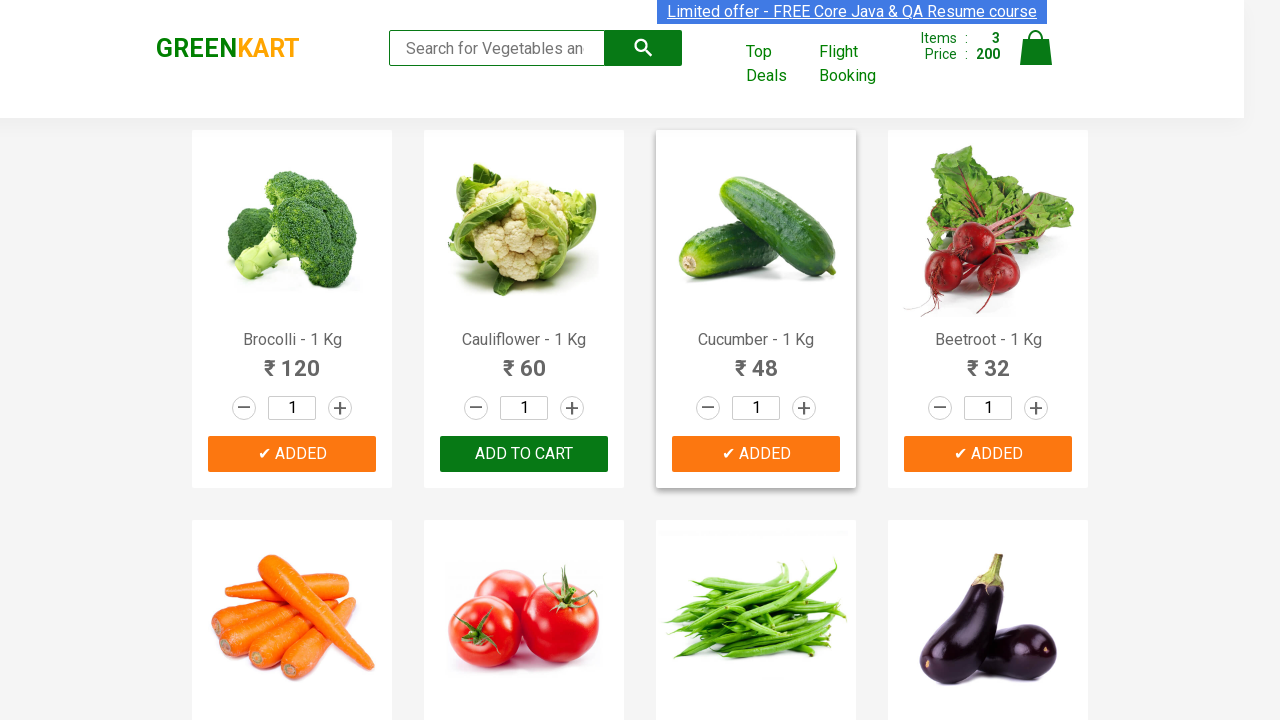

Waited for cart to update after adding items
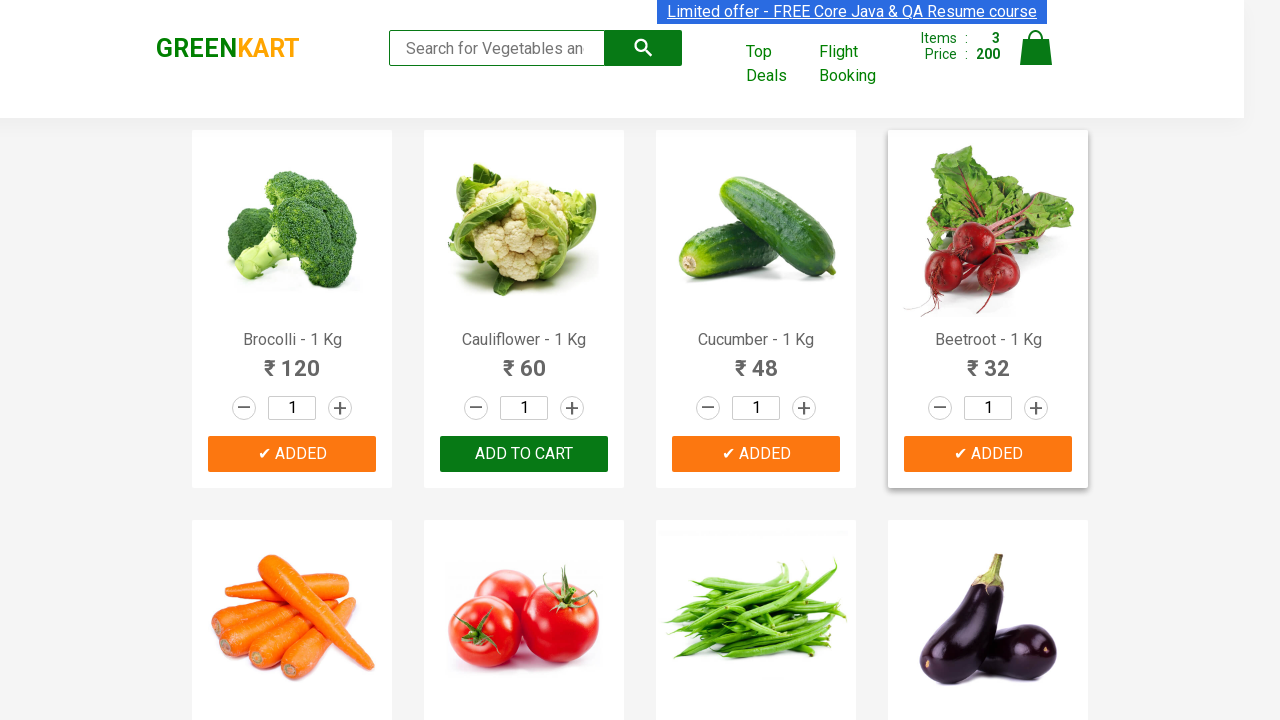

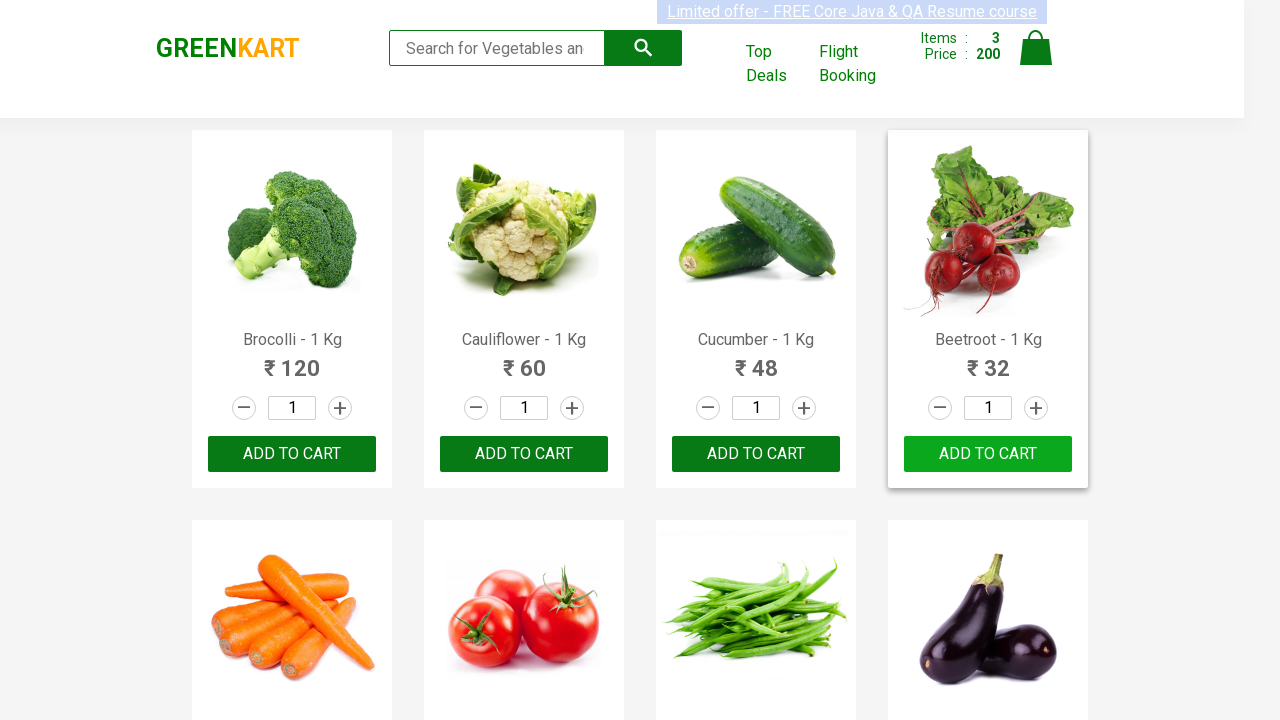